Tests iframe switching functionality on W3Schools by switching to an iframe, clicking a button inside it, then switching back to the main content and clicking a navigation link.

Starting URL: https://www.w3schools.com/js/tryit.asp?filename=tryjs_myfirst

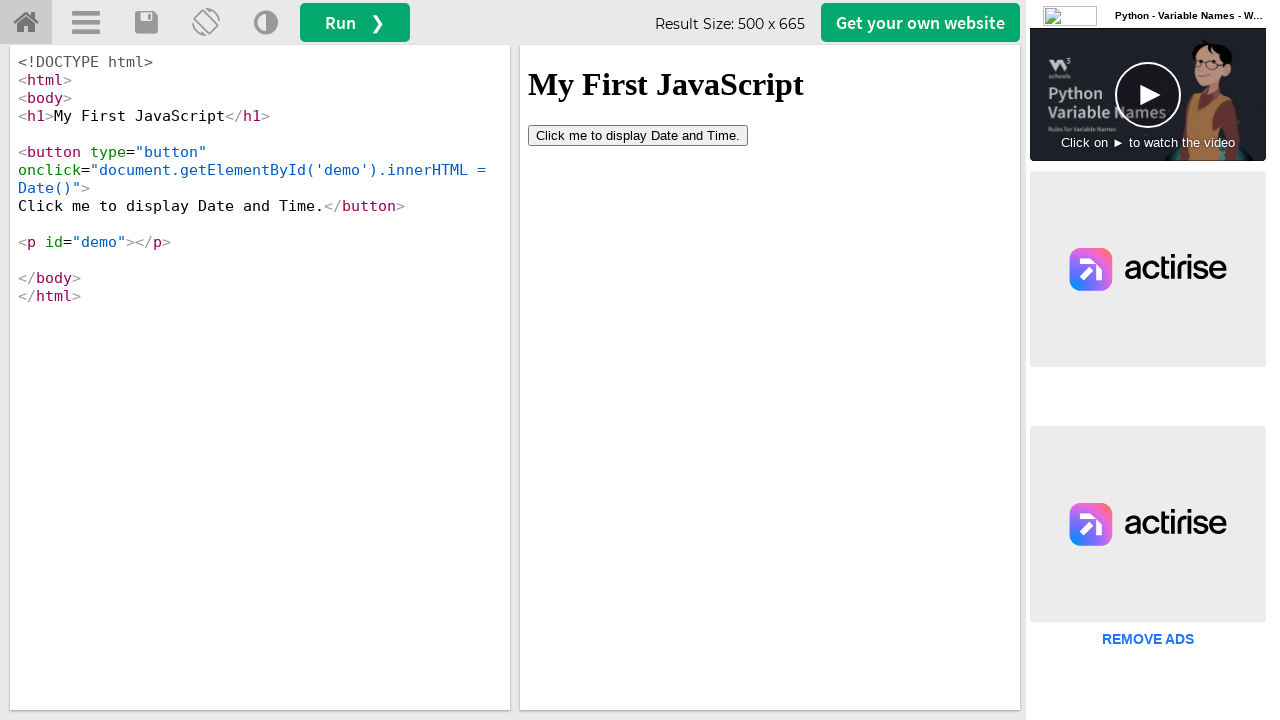

Switched to iframe named 'iframeResult'
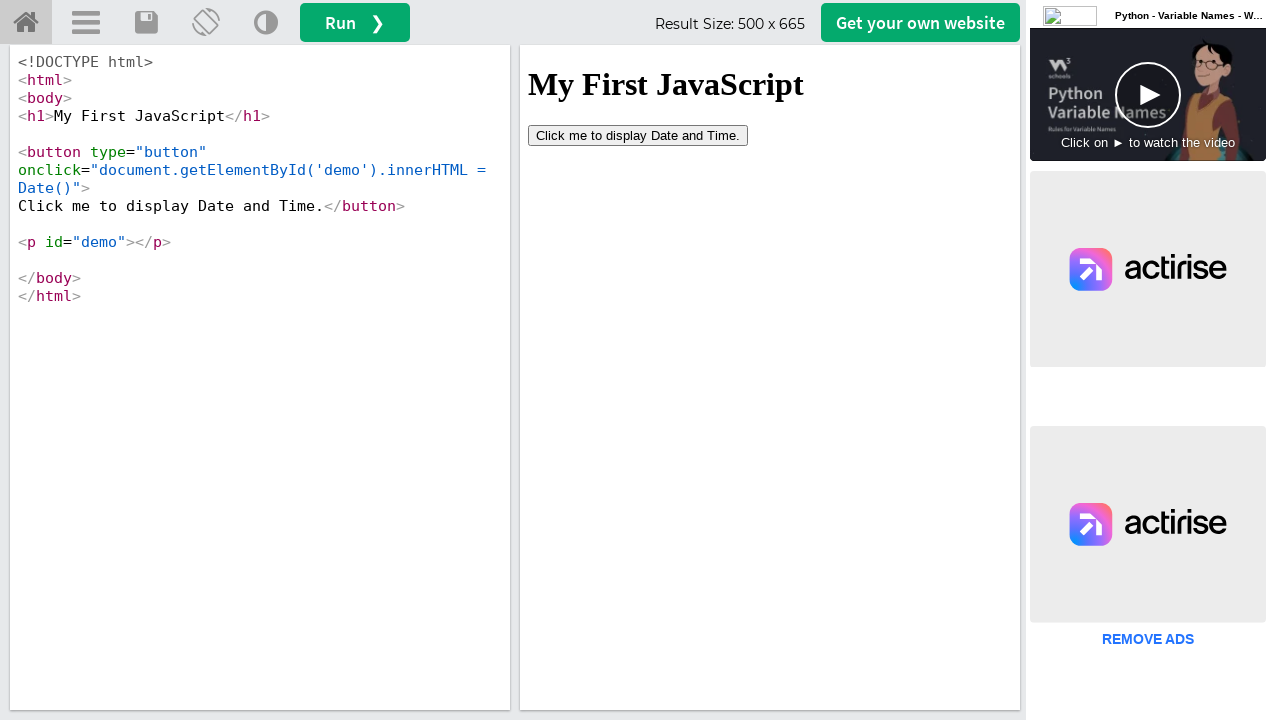

Clicked button inside the iframe at (638, 135) on button[type='button']
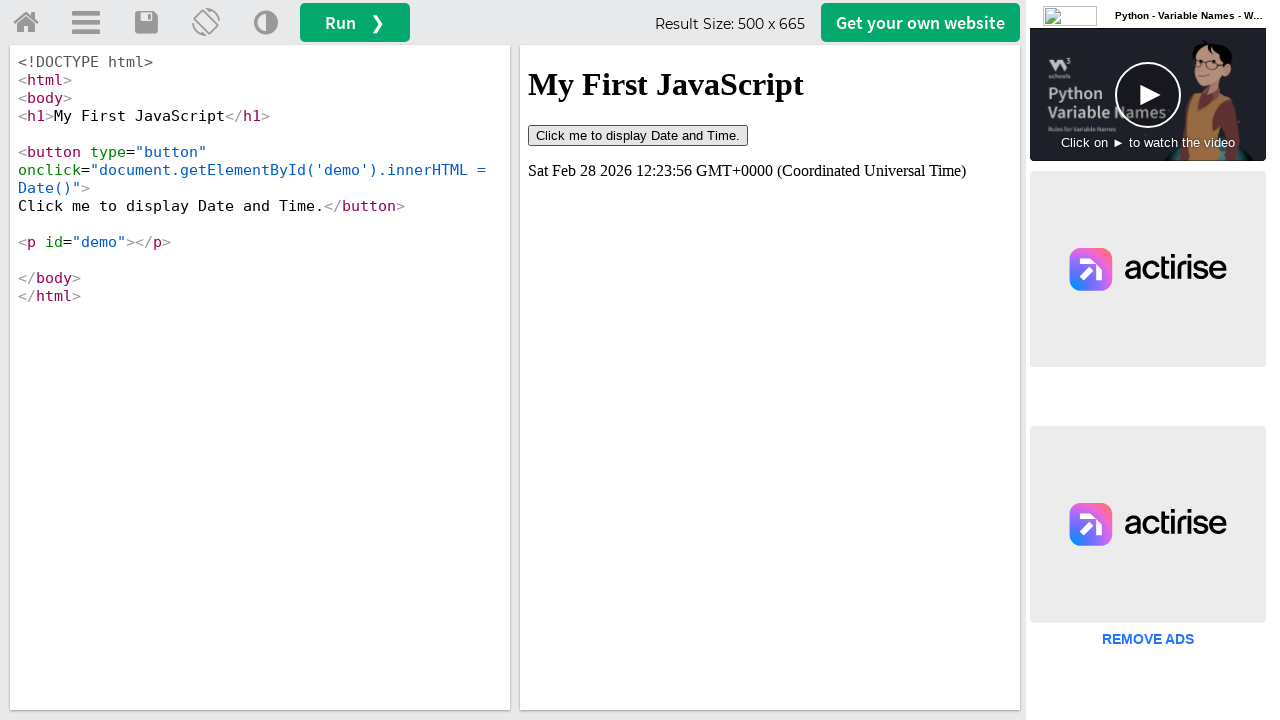

Waited 1000ms for action to complete
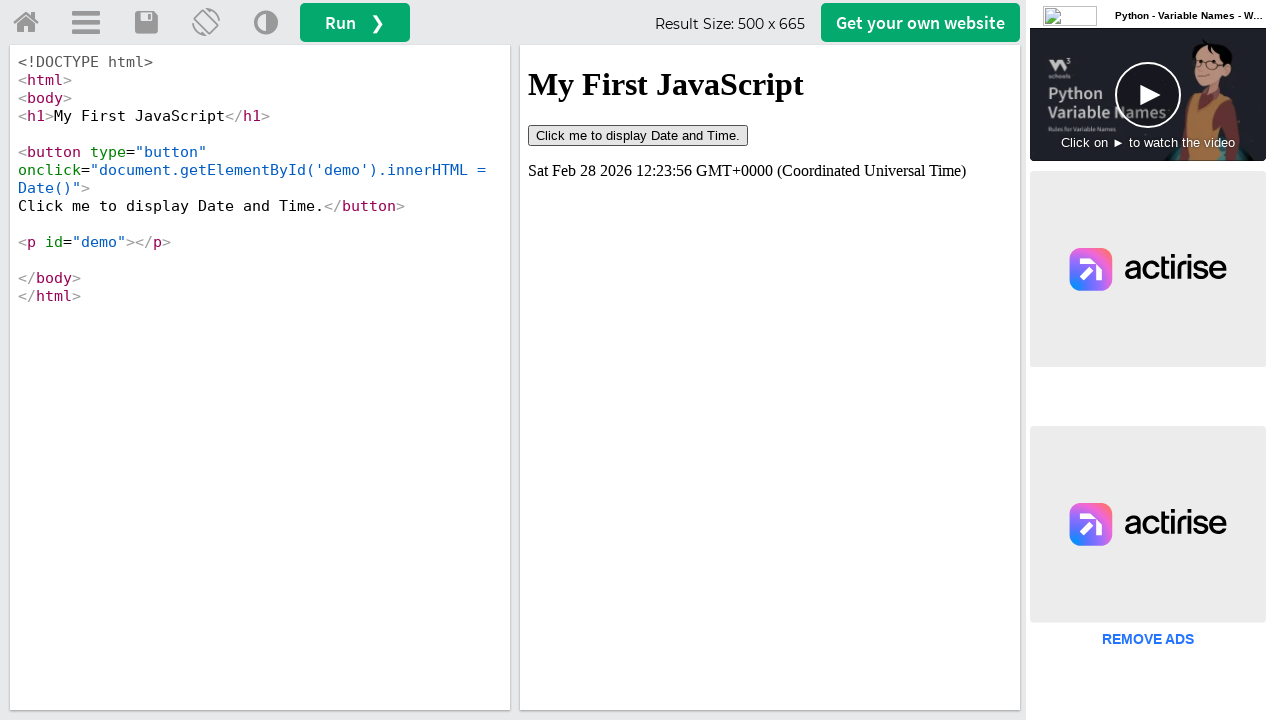

Clicked 'Try it Home' link on main content at (26, 23) on a#tryhome
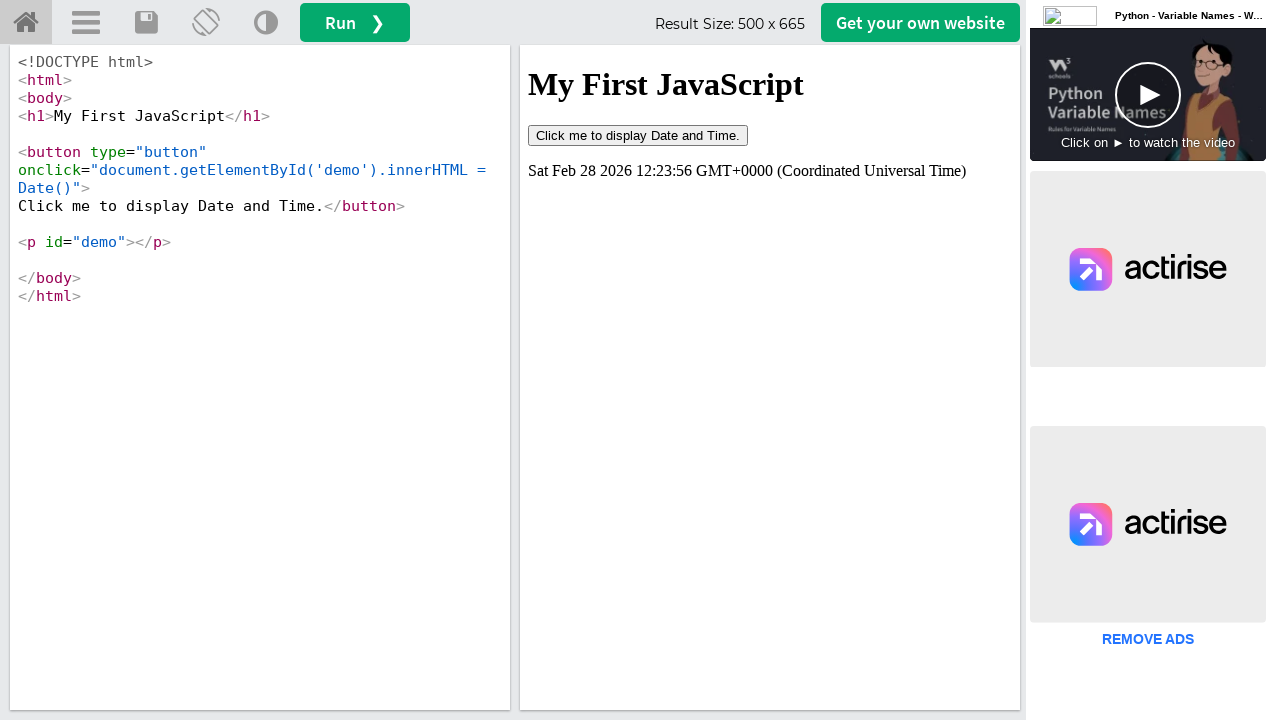

Page finished loading after navigation
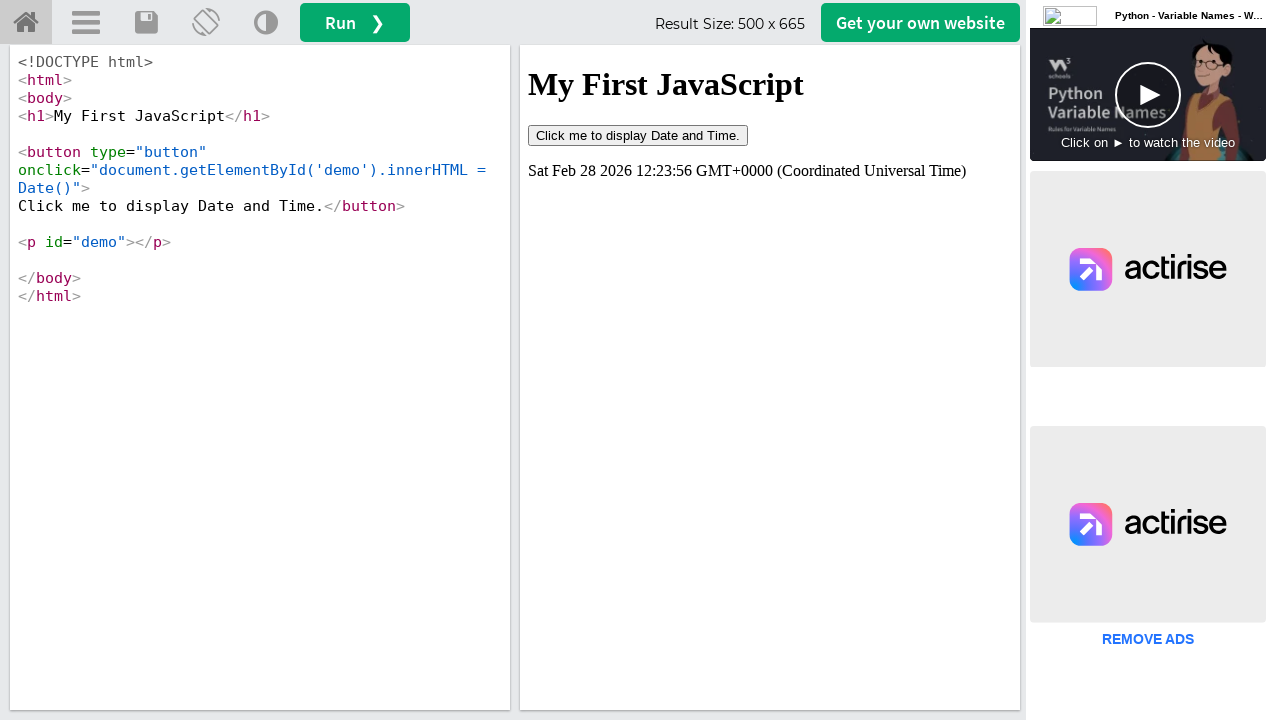

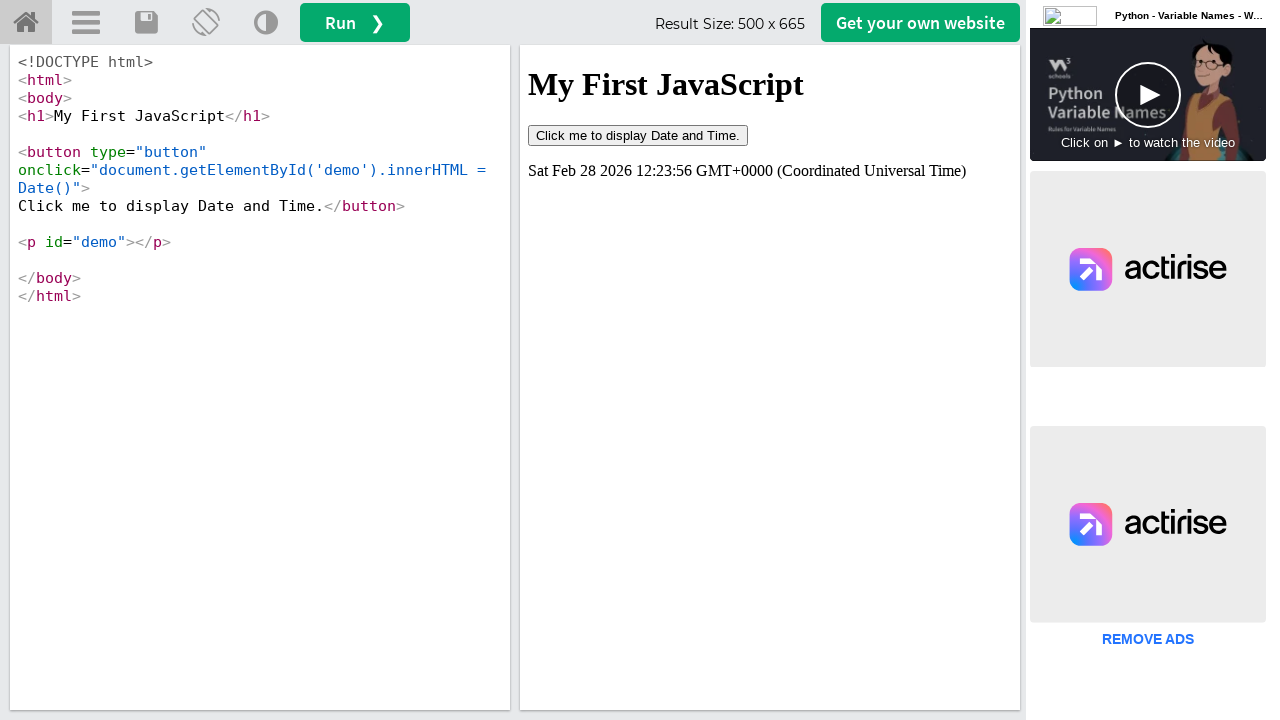